Navigates to the FSSAI (Food Safety and Standards Authority of India) public FBO registration page and waits for the page to load.

Starting URL: https://foscos.fssai.gov.in/public/fbo/open-register-tatkal/N

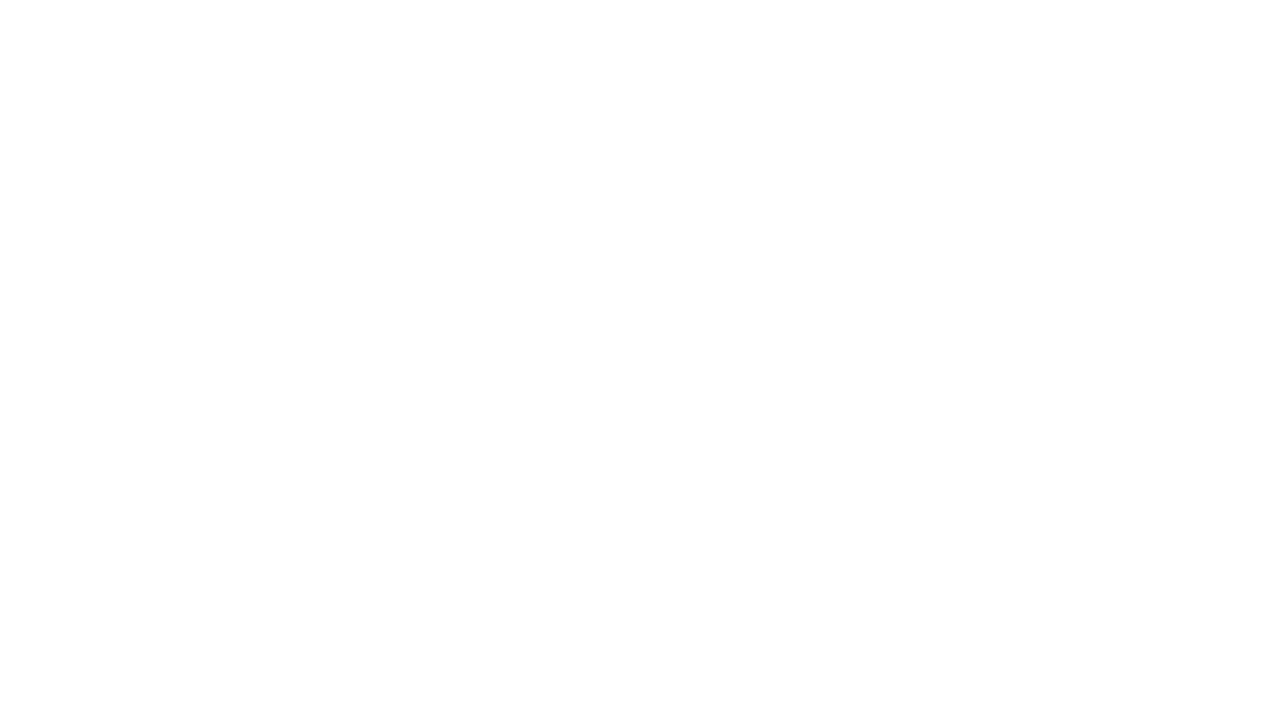

Waited for FSSAI FBO registration page to fully load with networkidle state
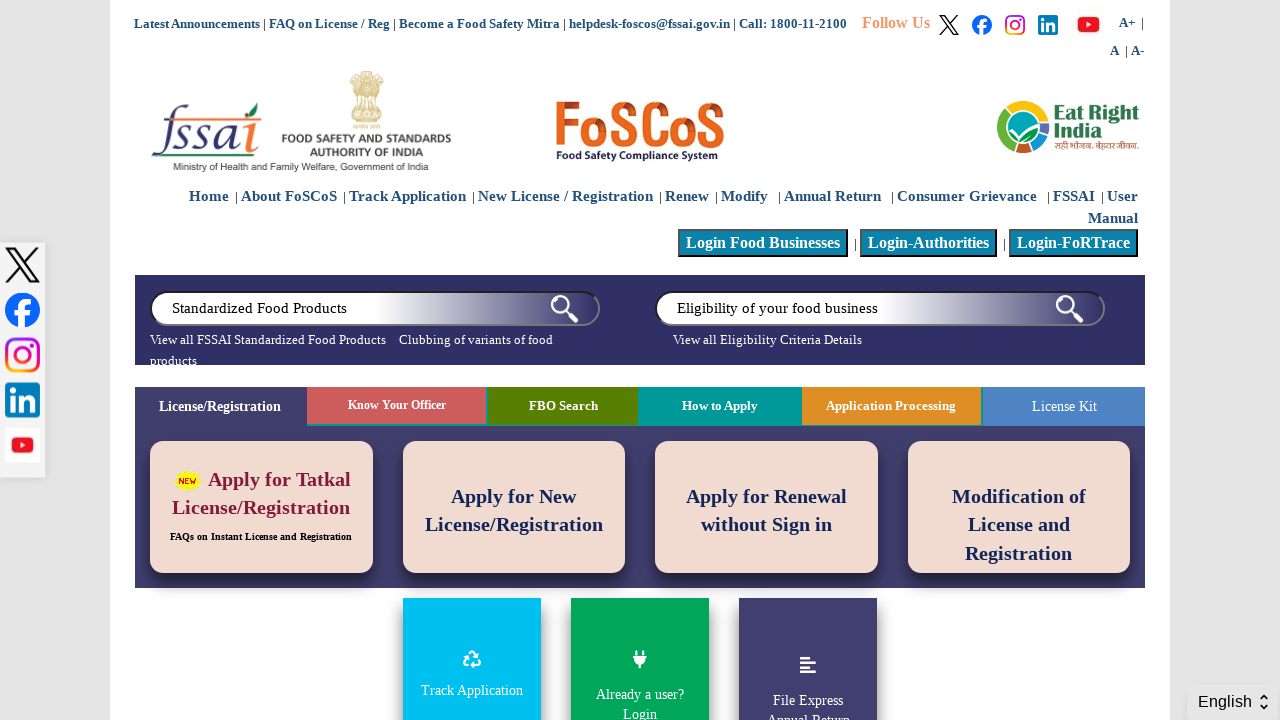

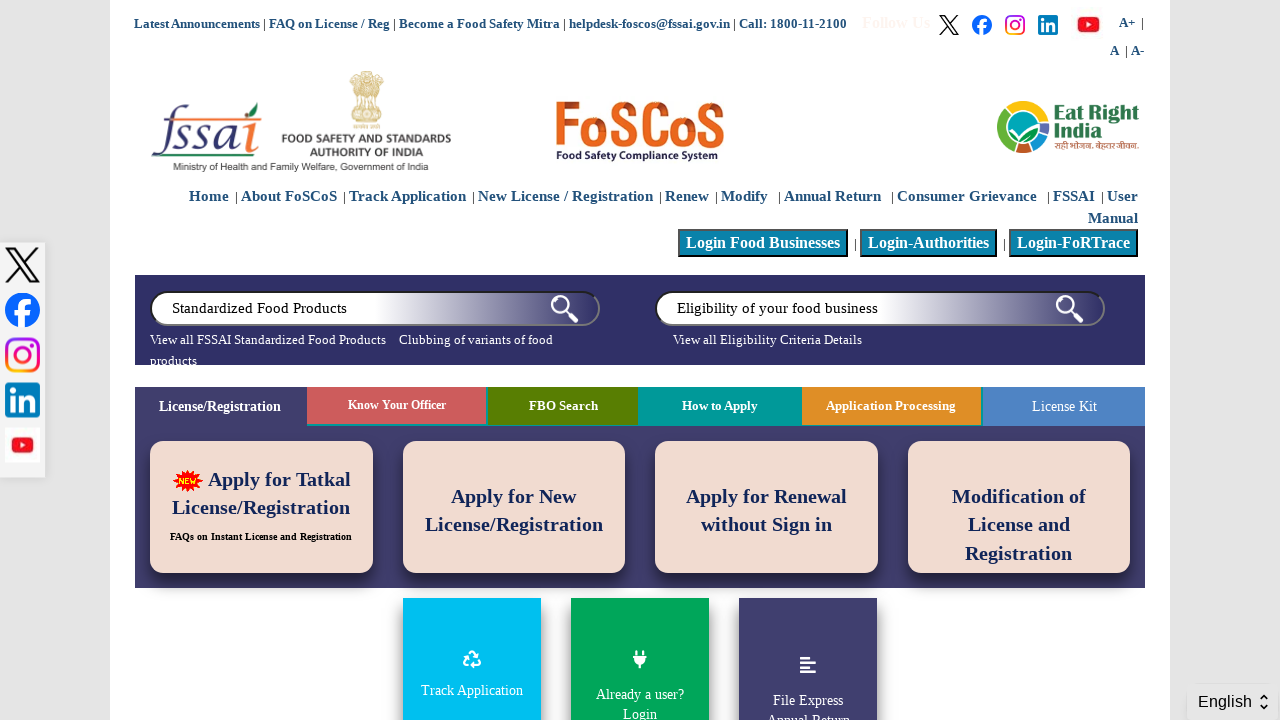